Navigates to example.com, waits for the page to load, and demonstrates DOM manipulation by modifying element text and attributes using JavaScript execution.

Starting URL: https://example.com

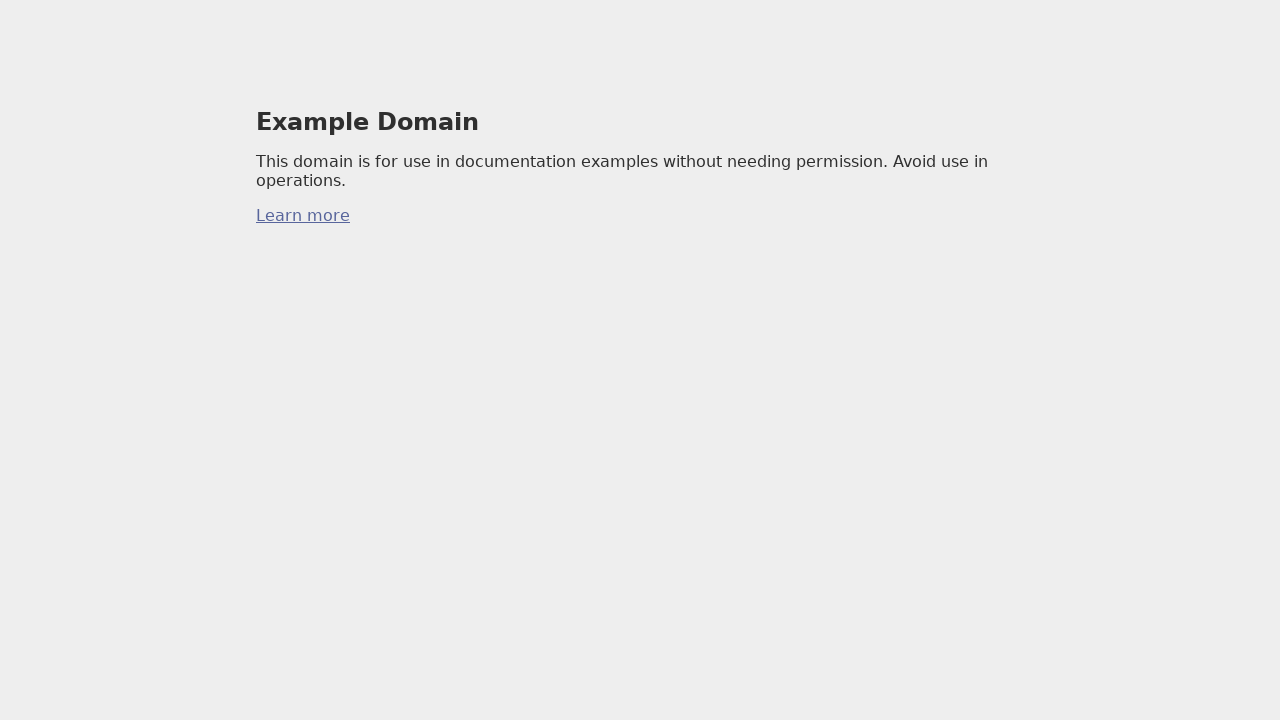

Waited for page body to load
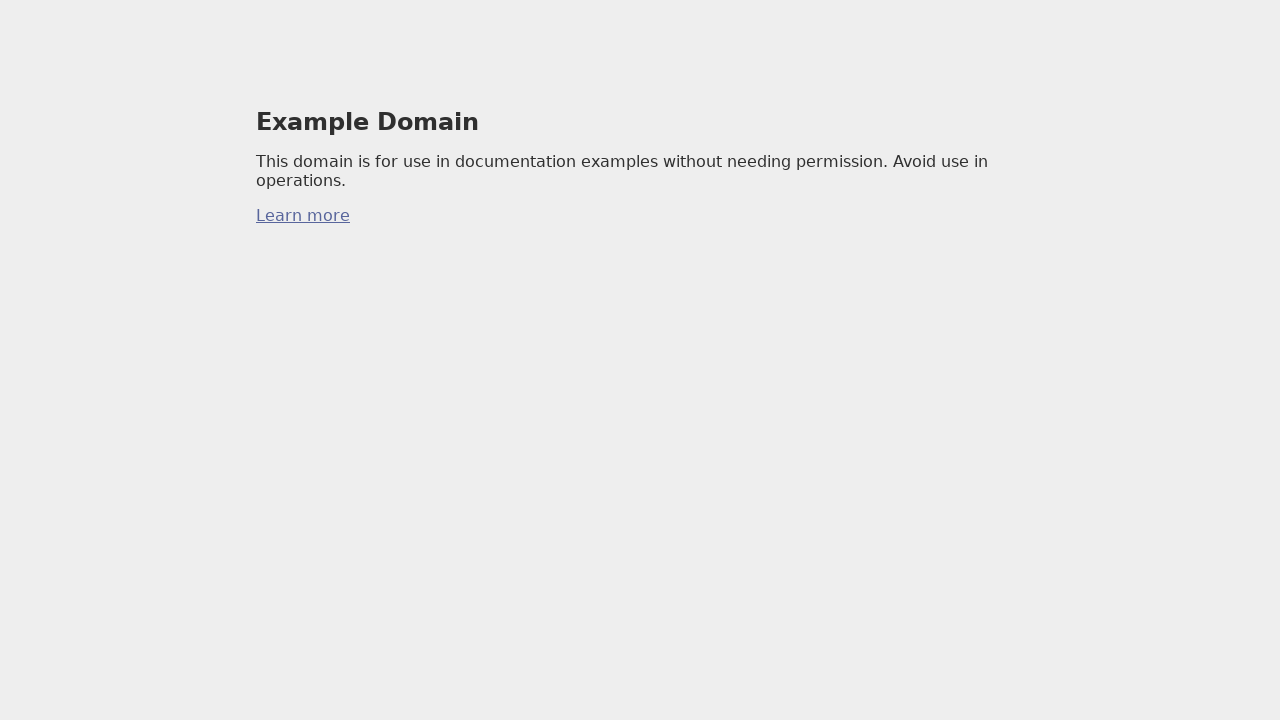

Retrieved HTML content of body element
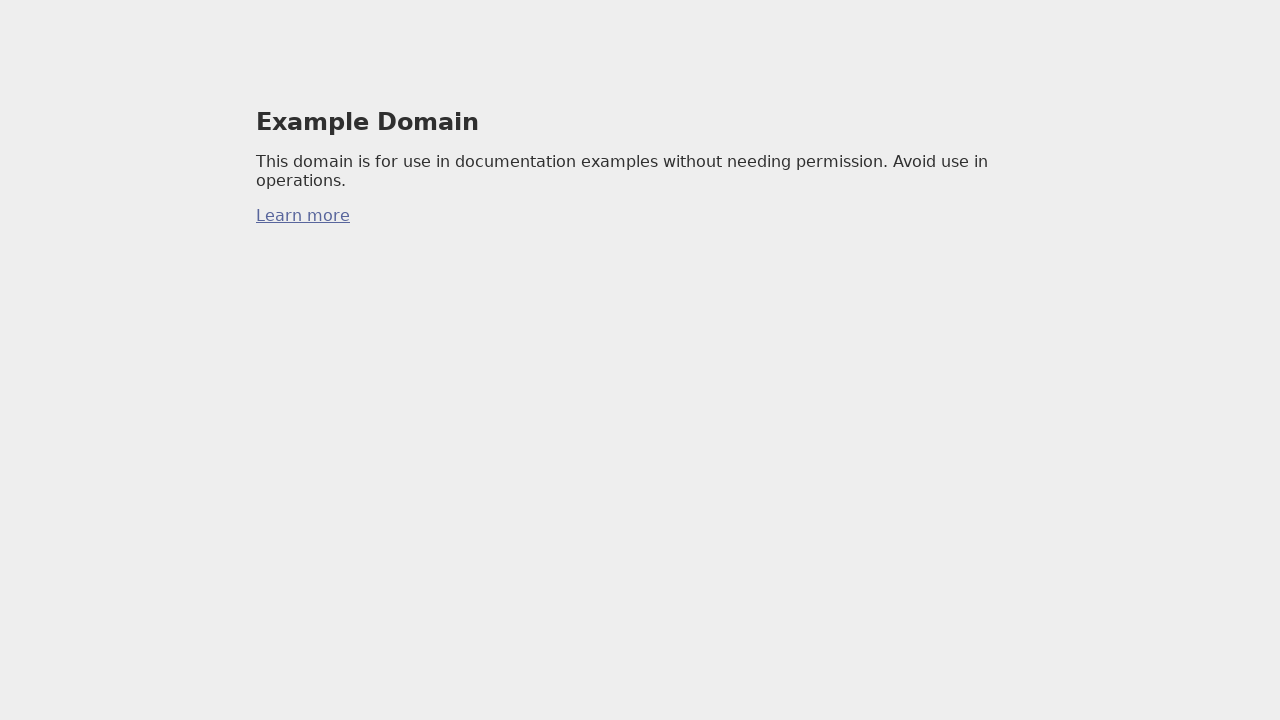

Updated h1 element text content to 'New text content'
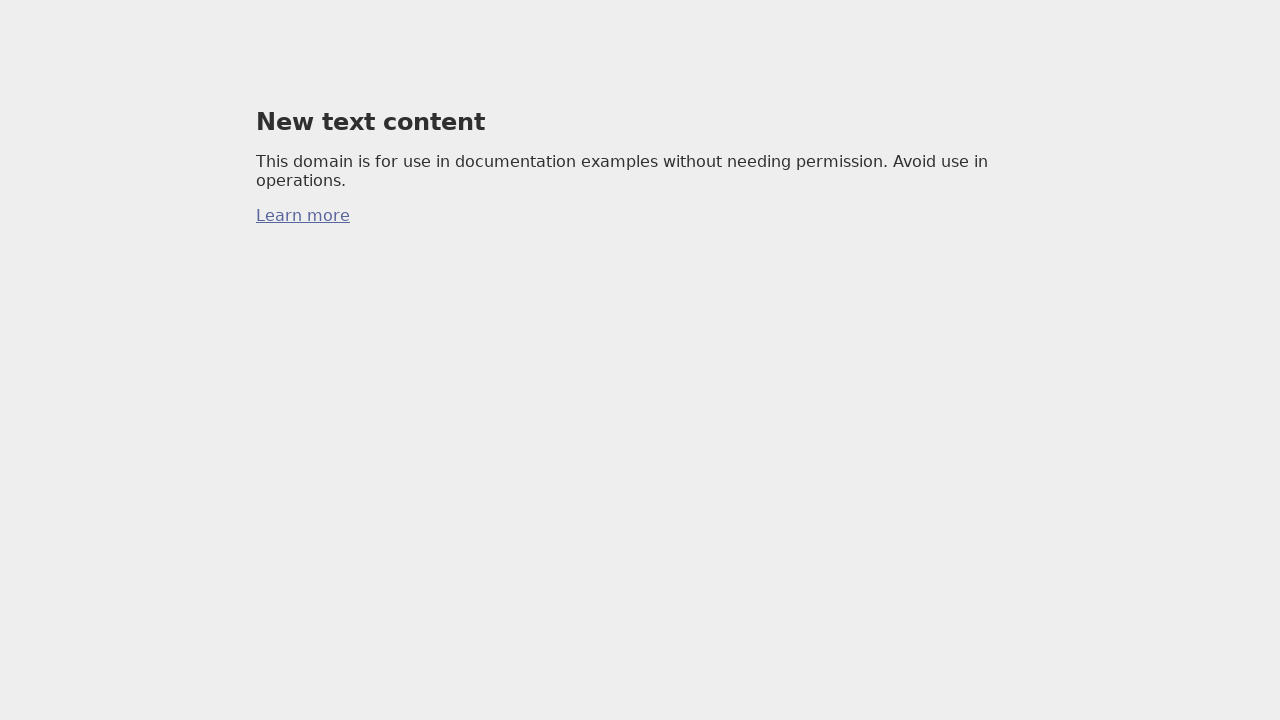

Changed link href attribute to 'https://newurl.example.com'
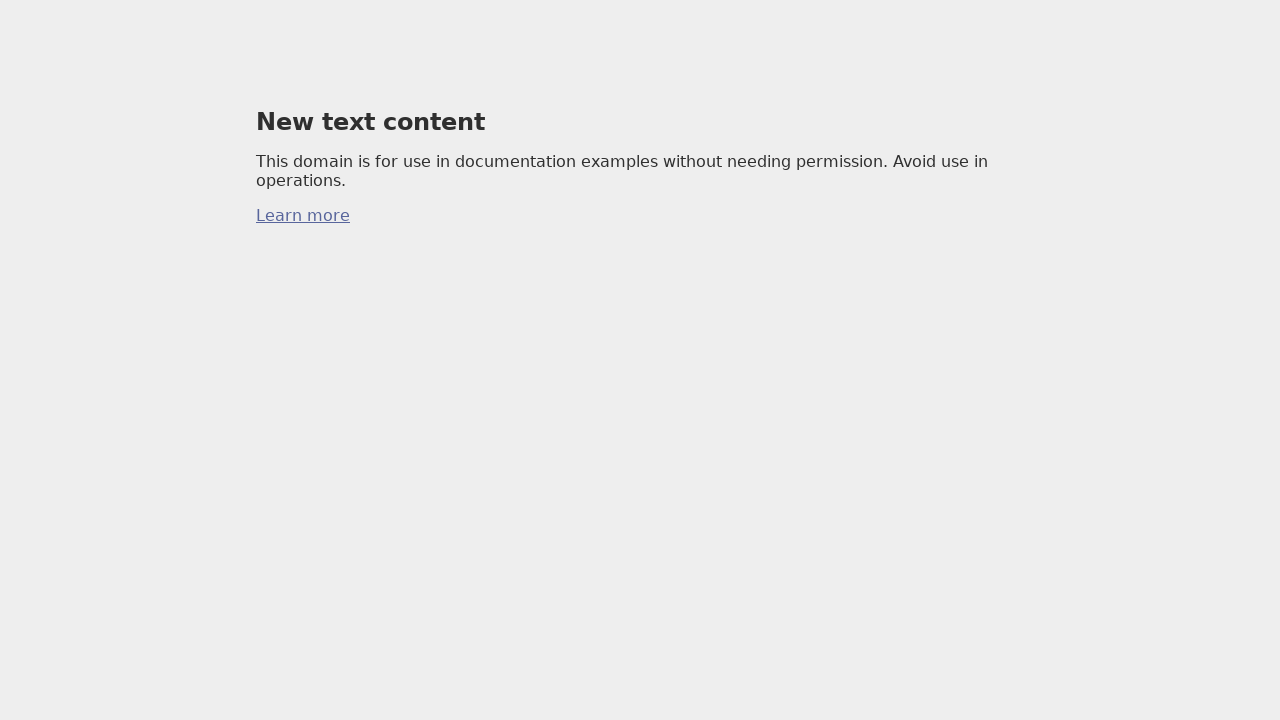

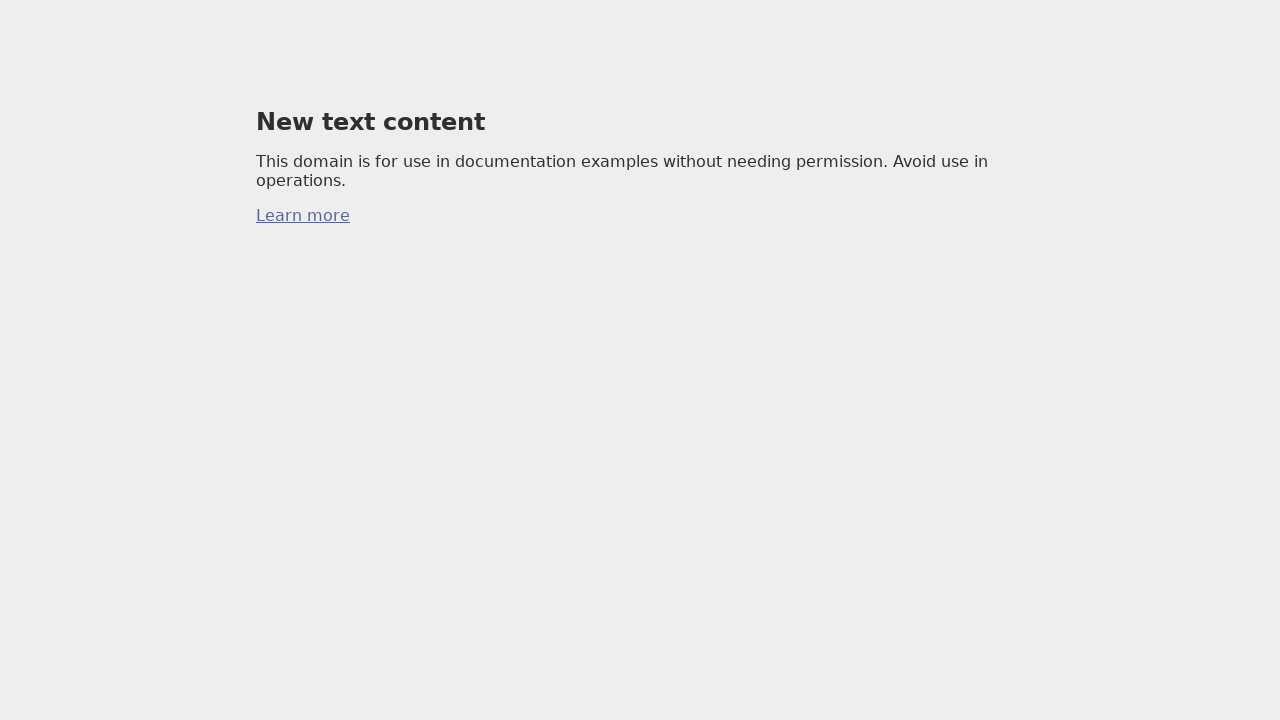